Tests various UI interactions including visibility toggling, dialog handling, mouse hover actions, and iframe navigation on a practice automation page

Starting URL: https://rahulshettyacademy.com/AutomationPractice/

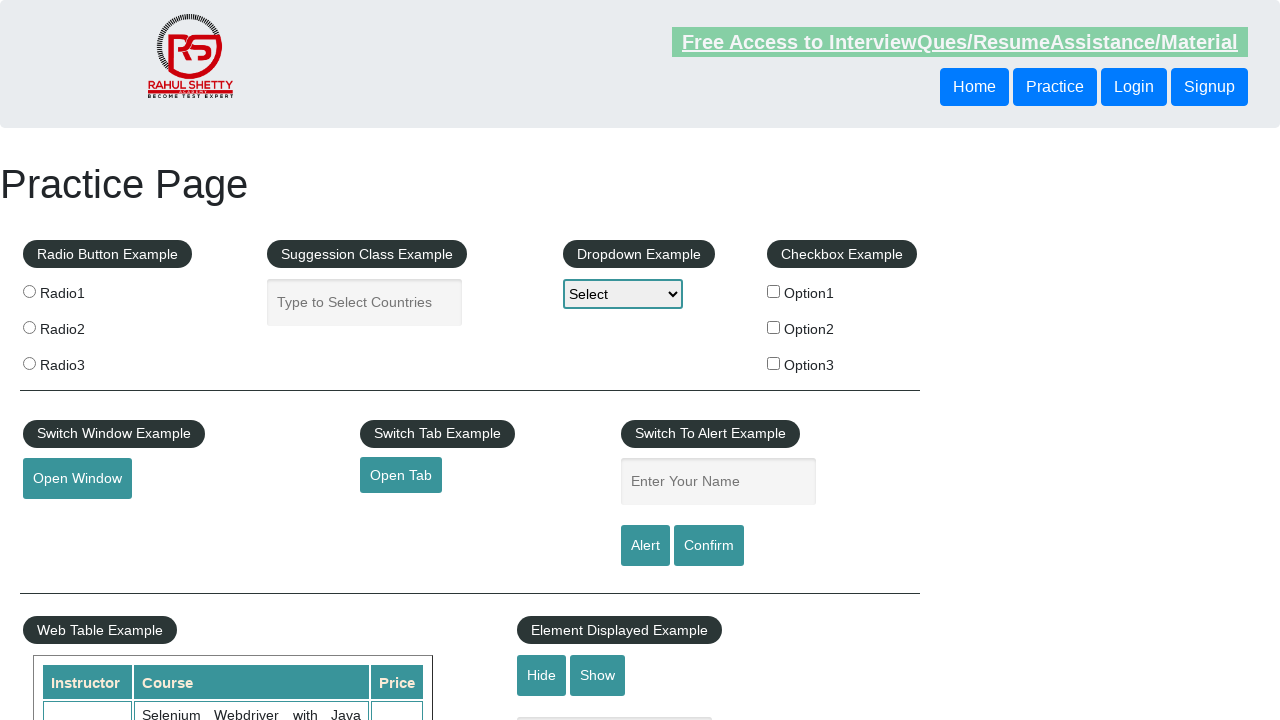

Waited for and verified text element is visible
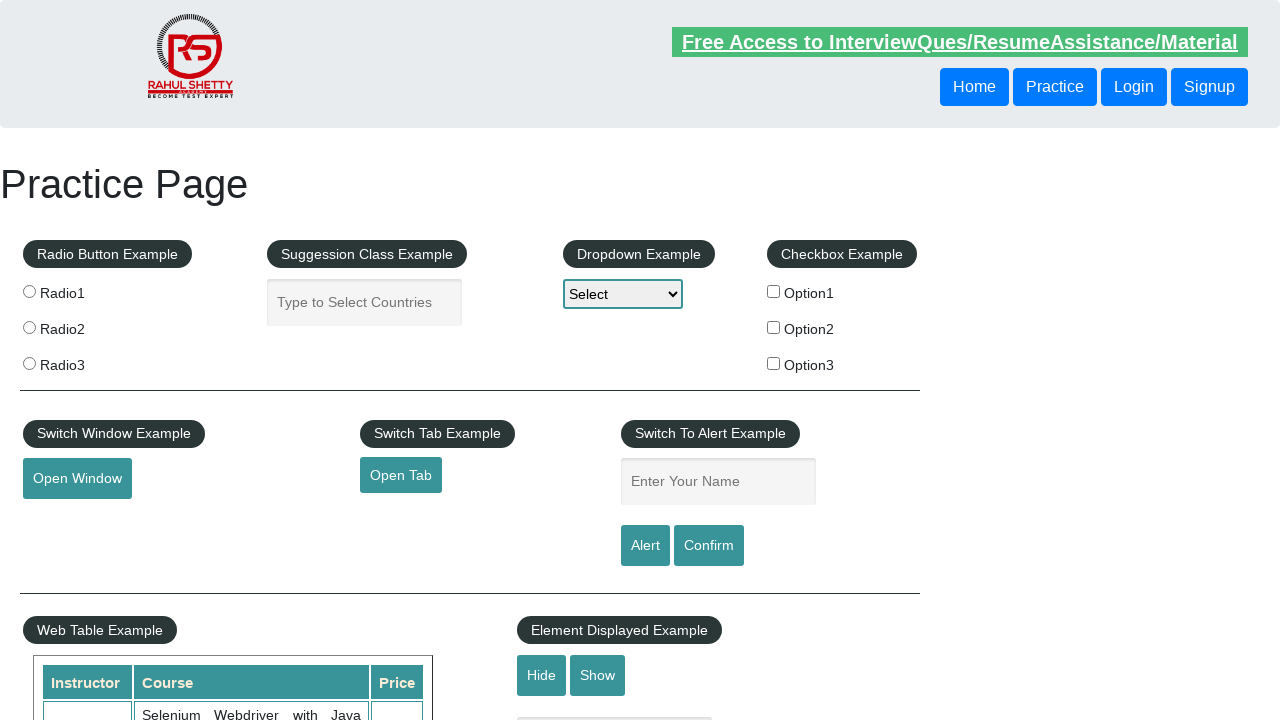

Clicked hide button to hide text element at (542, 675) on #hide-textbox
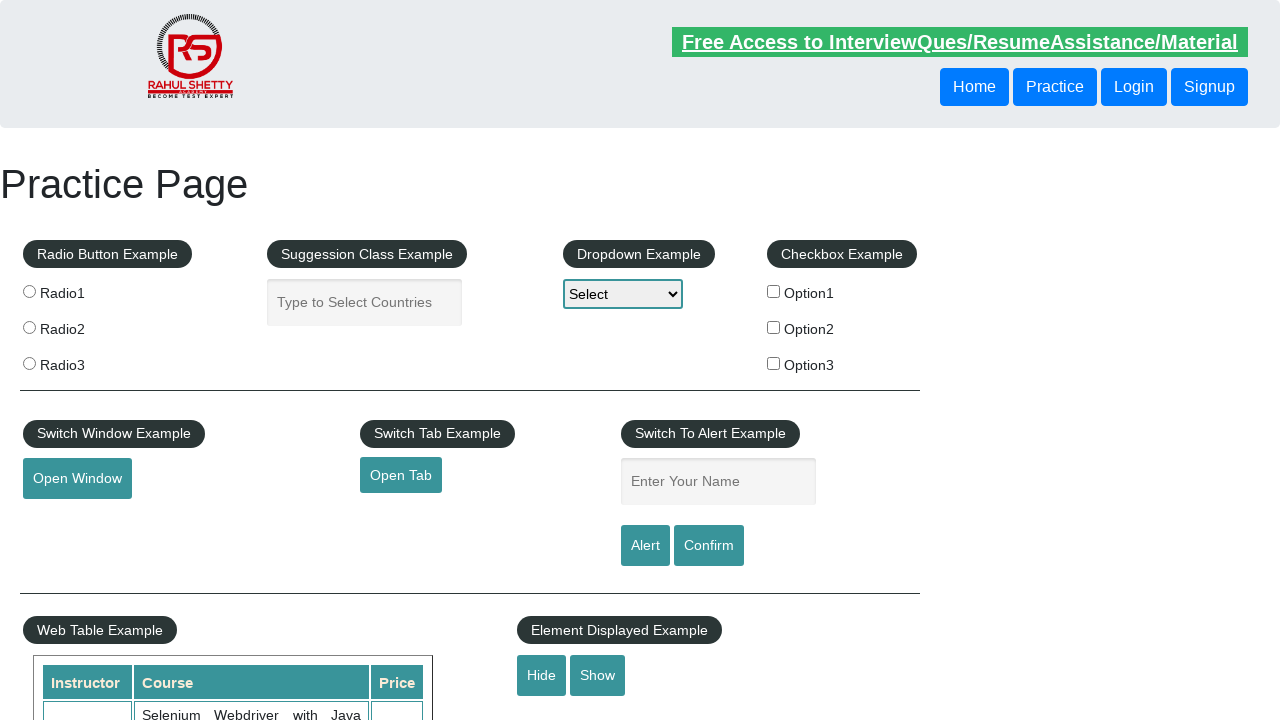

Verified text element is now hidden
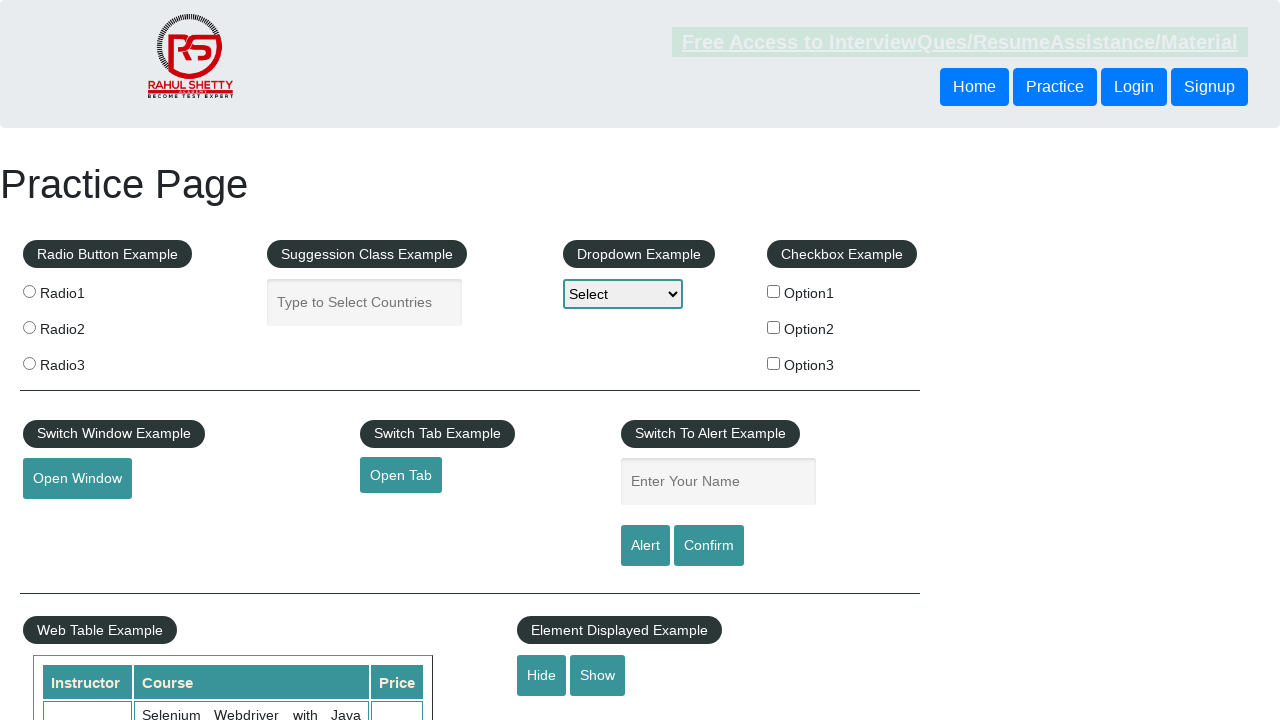

Set up dialog handler to accept dialogs
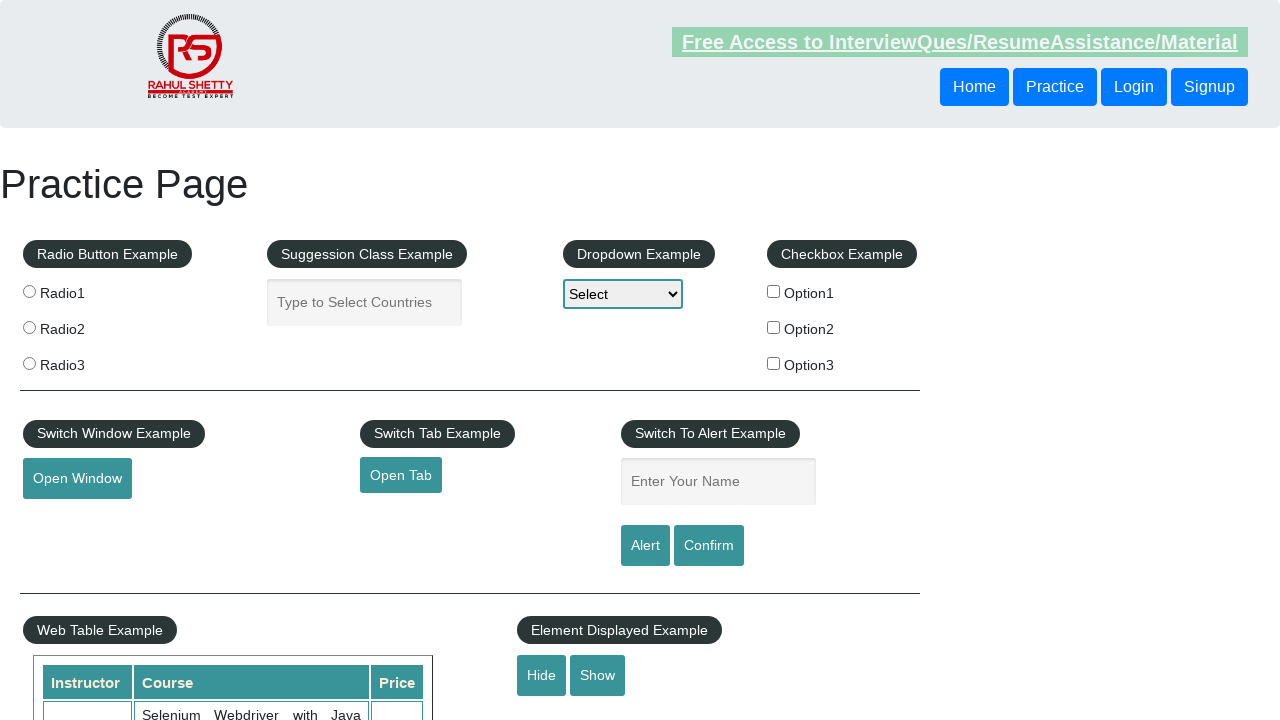

Clicked confirm button to trigger dialog at (709, 546) on #confirmbtn
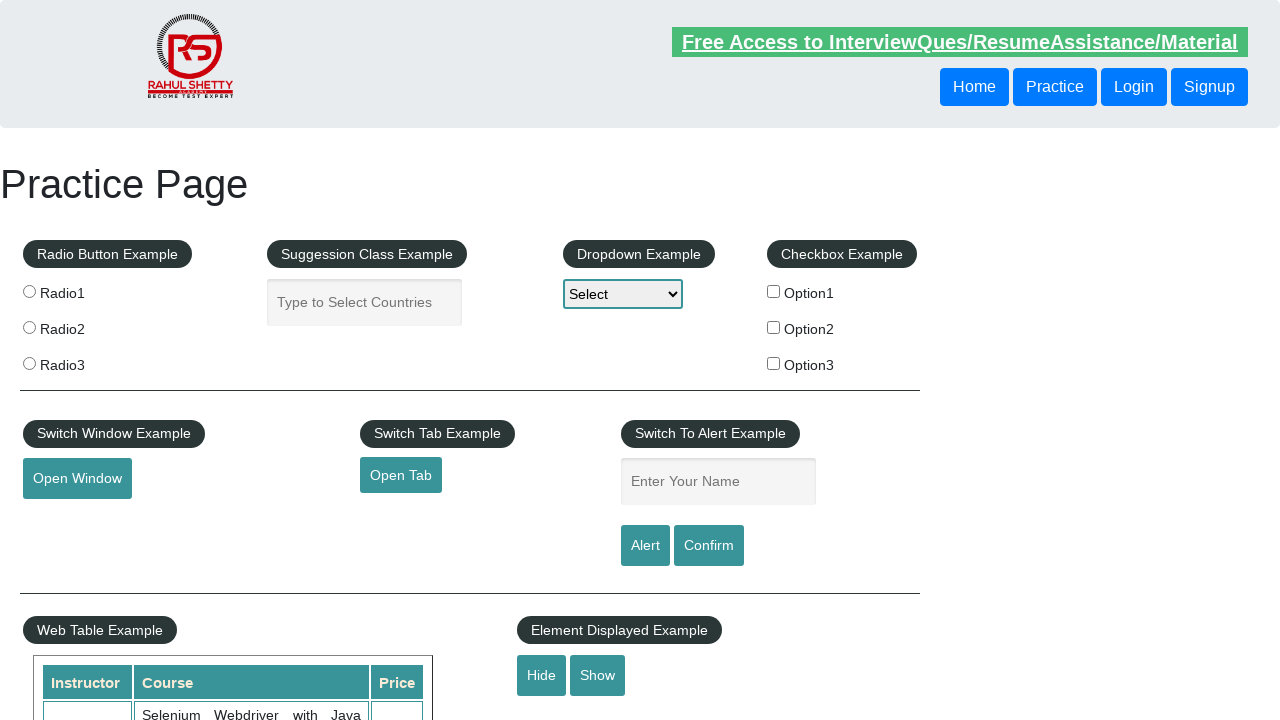

Hovered over mouse hover element at (83, 361) on #mousehover
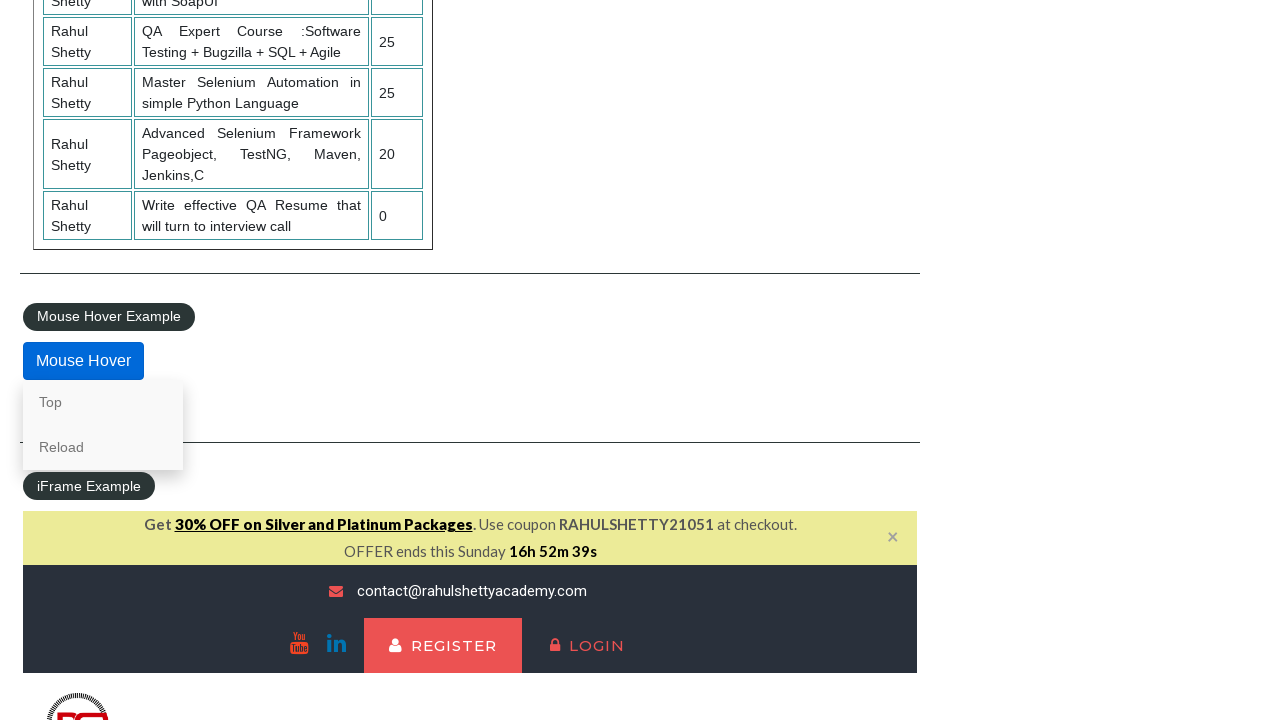

Clicked on Top link that appeared on hover at (103, 402) on internal:text="Top"i
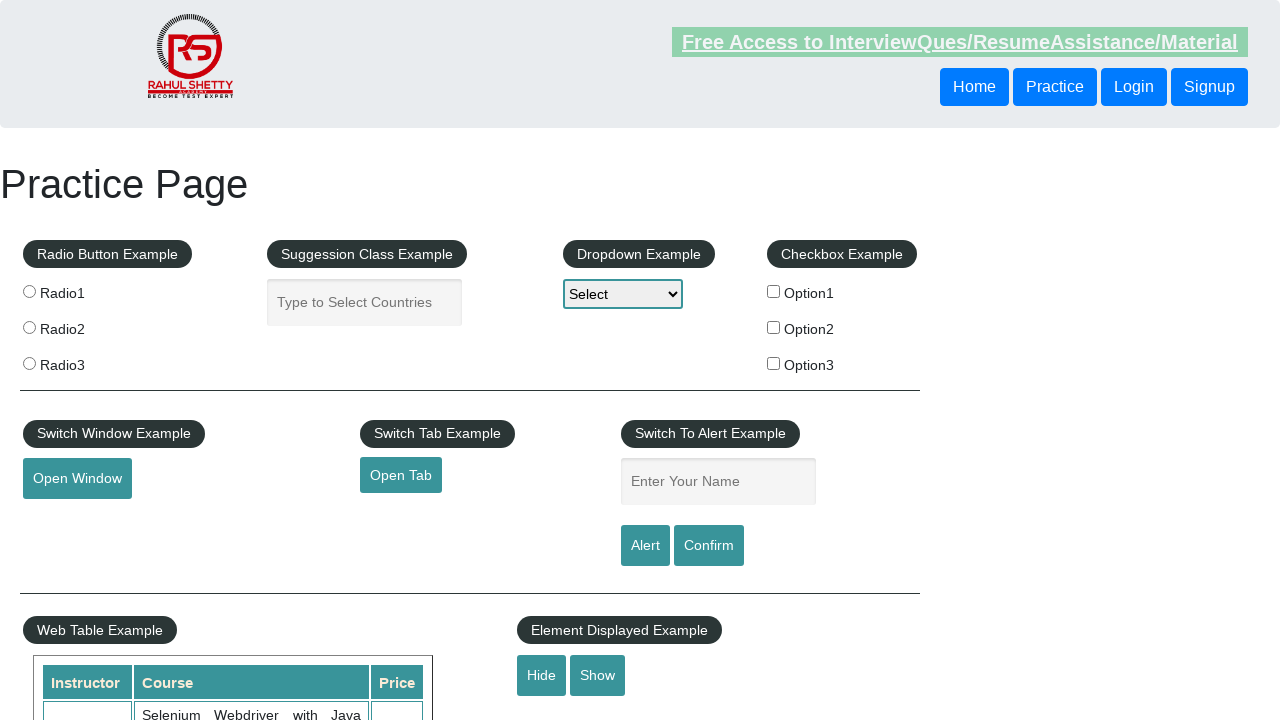

Clicked lifetime access link within courses iframe at (307, 360) on #courses-iframe >> internal:control=enter-frame >> li a[href*="lifetime-access"]
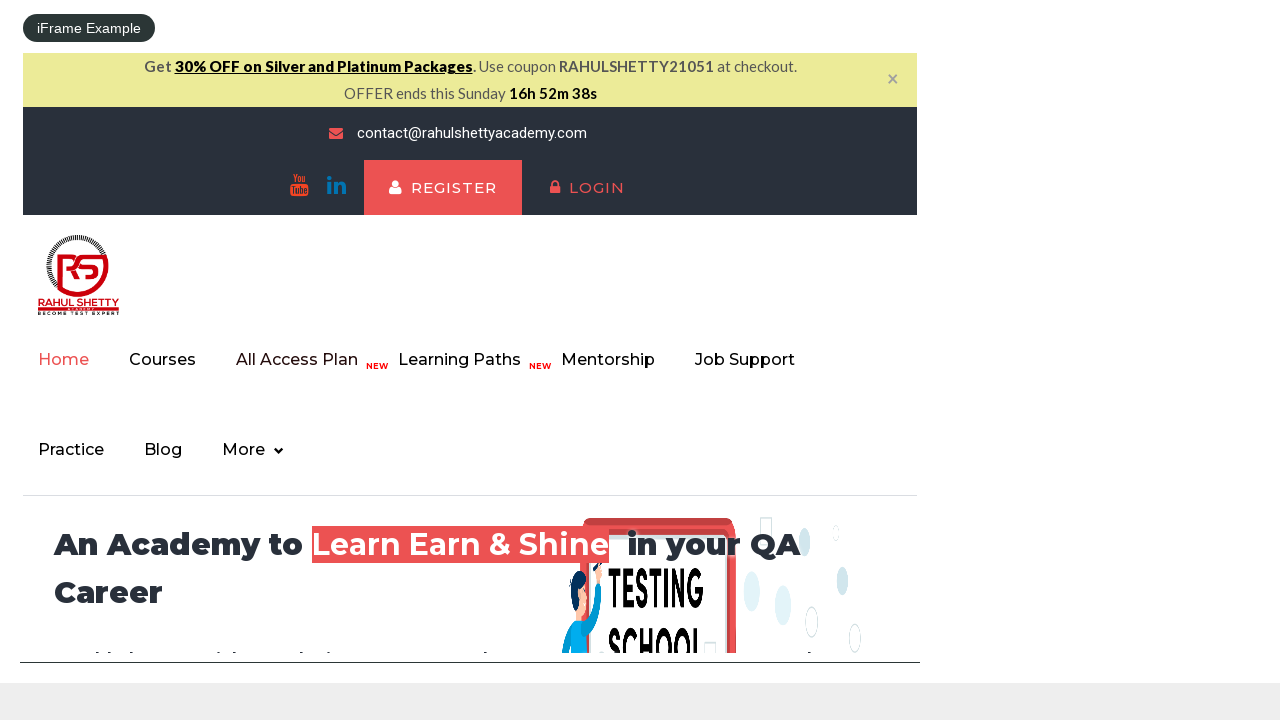

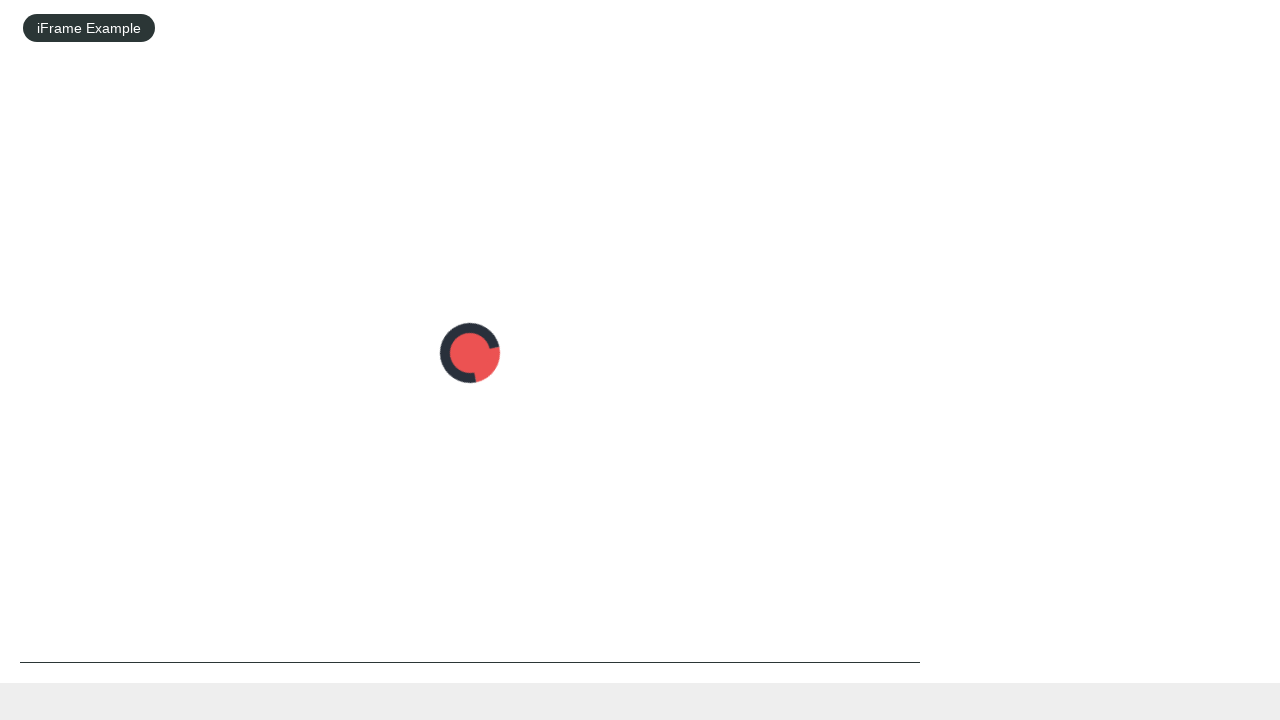